Navigates to the Turkish music education portal (EBA) and verifies the page loads successfully

Starting URL: http://muzikdefteri.eba.gov.tr/

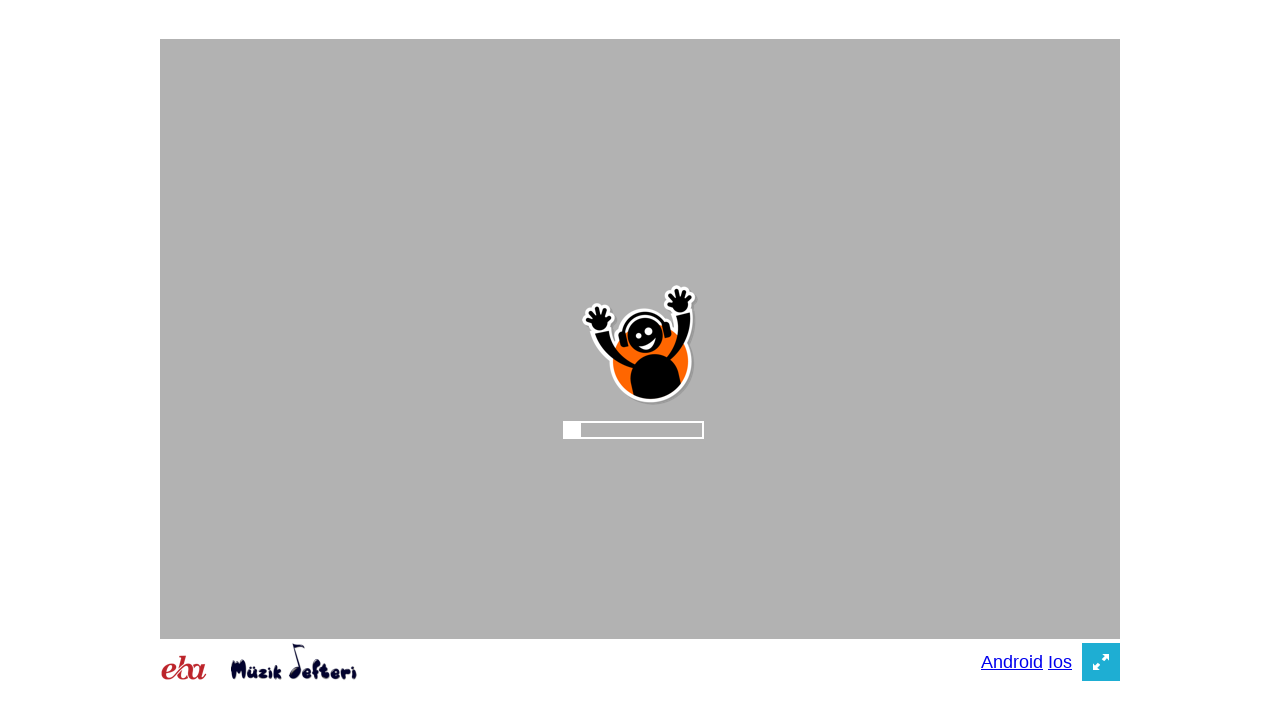

Navigated to Turkish music education portal (EBA) and waited for DOM to load
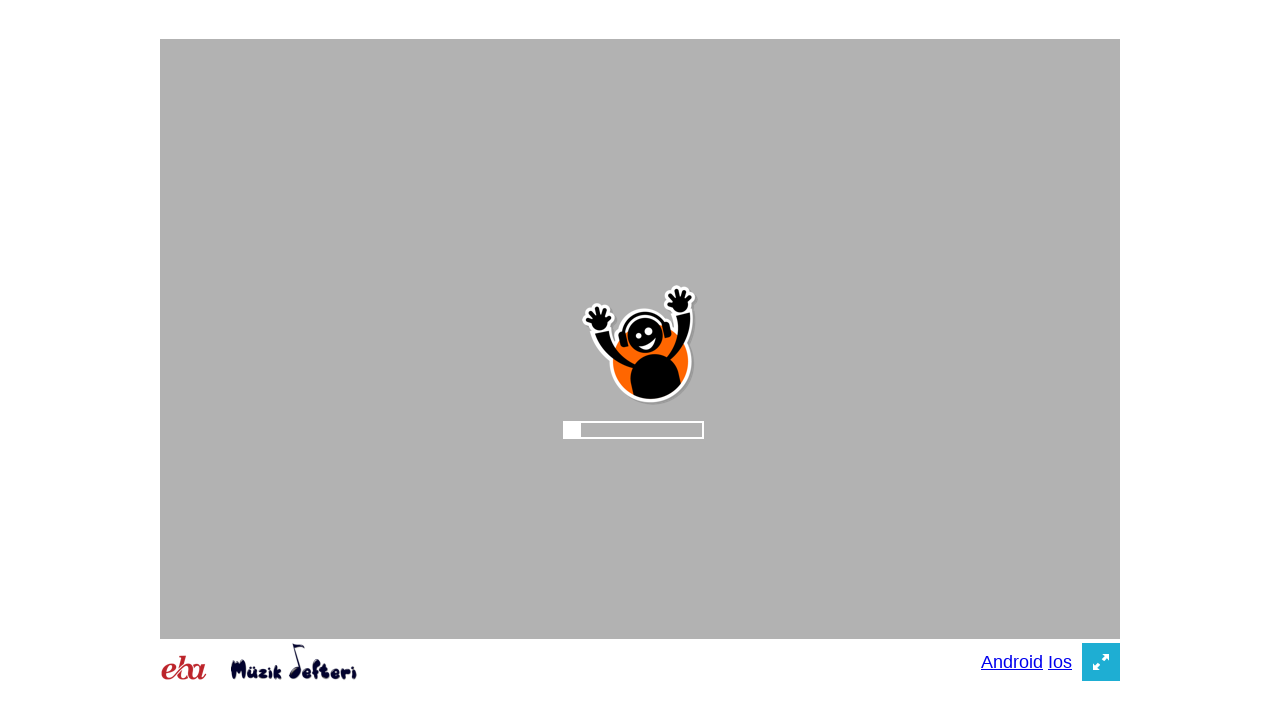

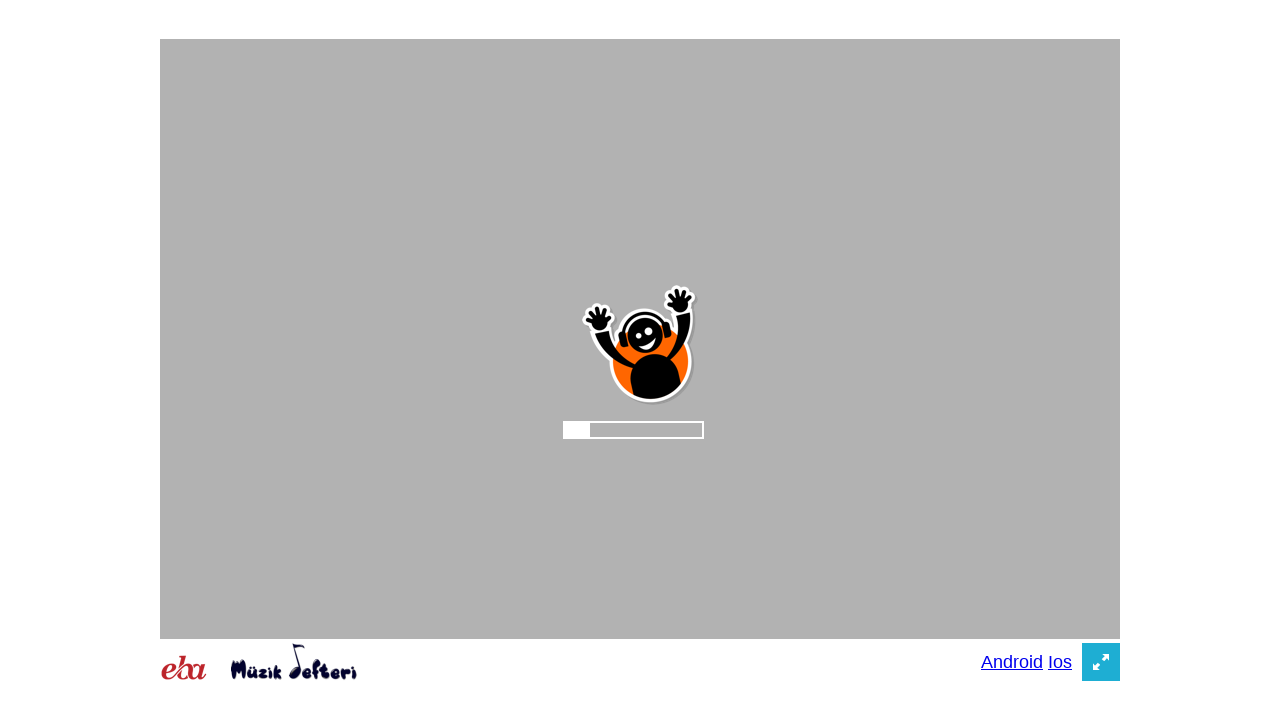